Tests finding all elements by class name, counting them, iterating through their text, and accessing a specific element by index

Starting URL: https://kristinek.github.io/site/examples/locators

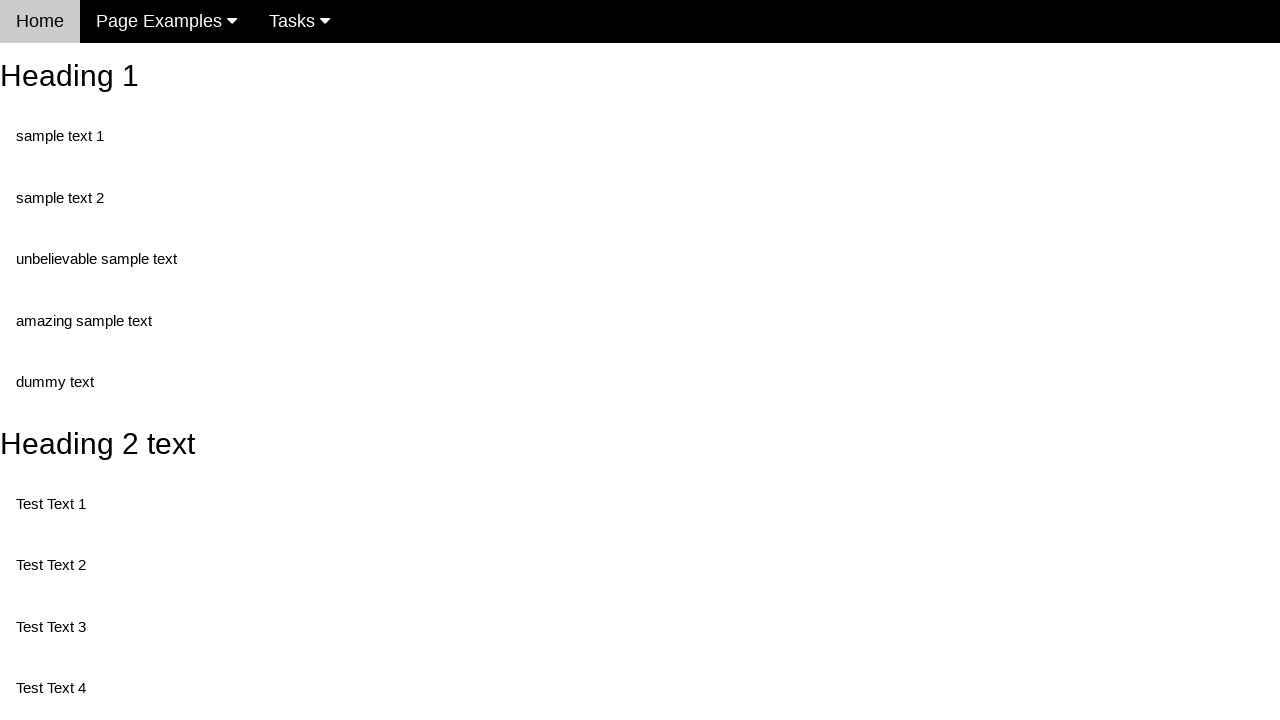

Navigated to locators example page
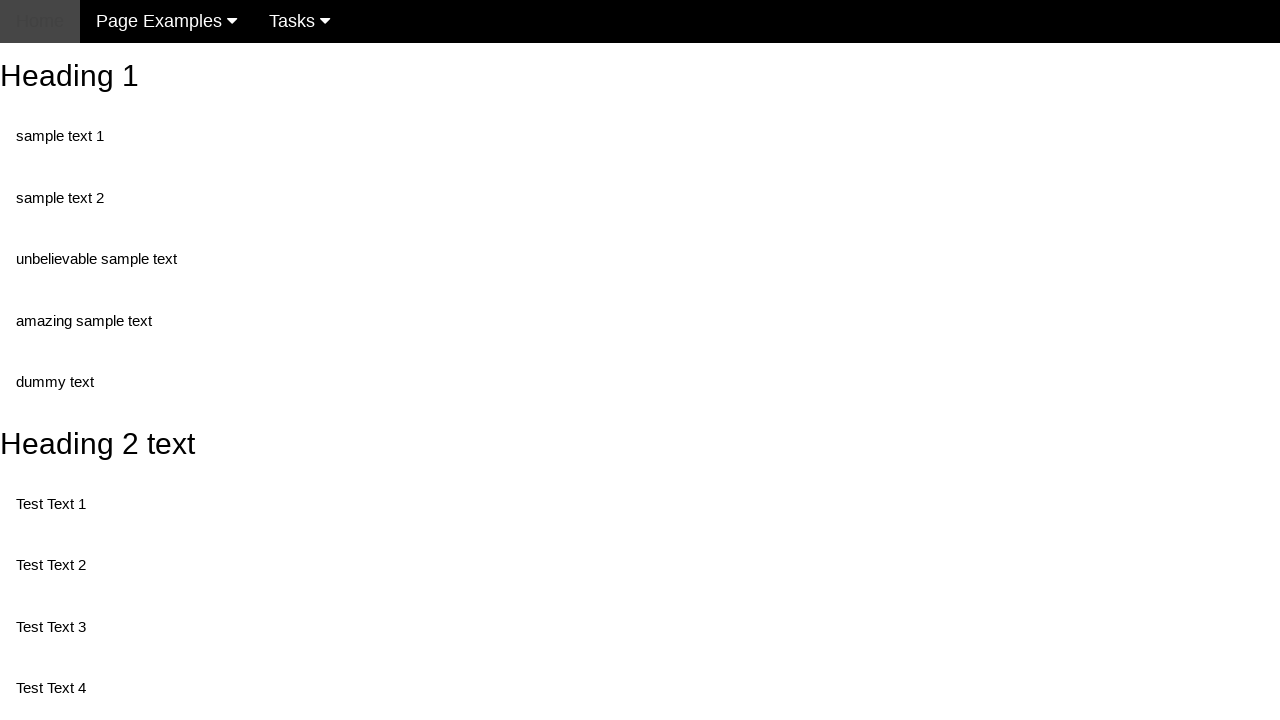

Located all elements with class 'test'
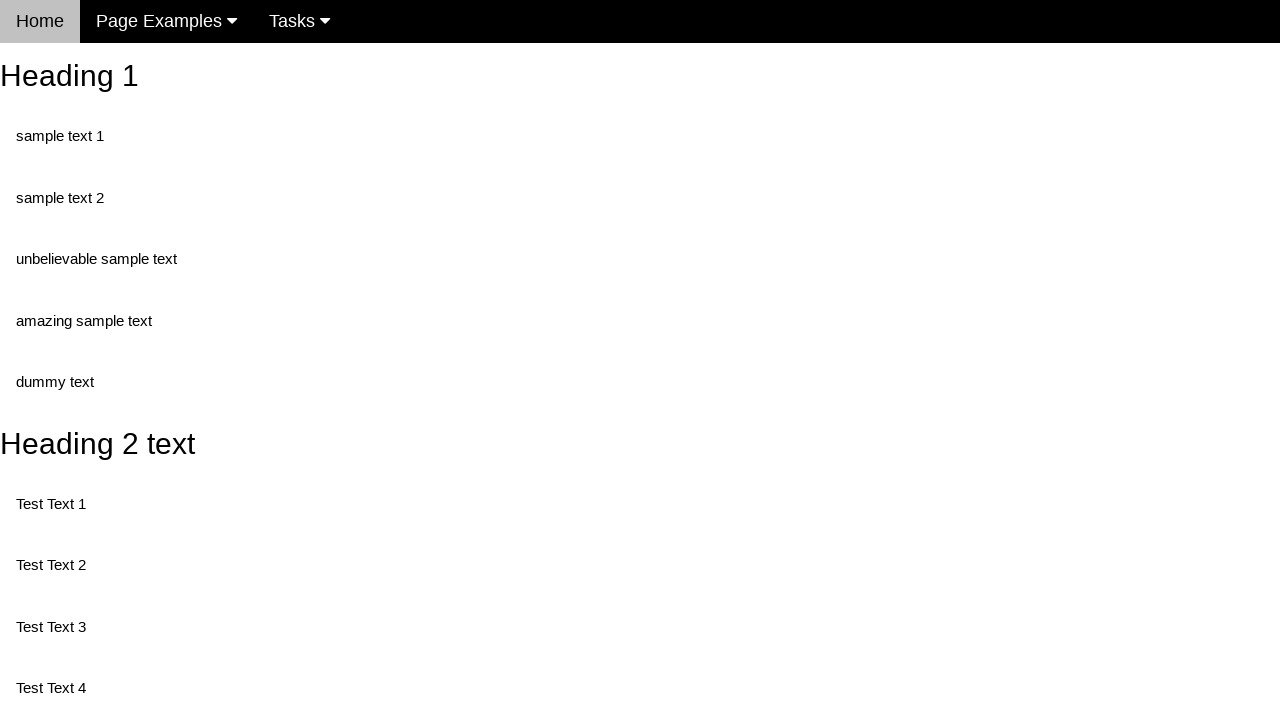

Retrieved count of elements: 5
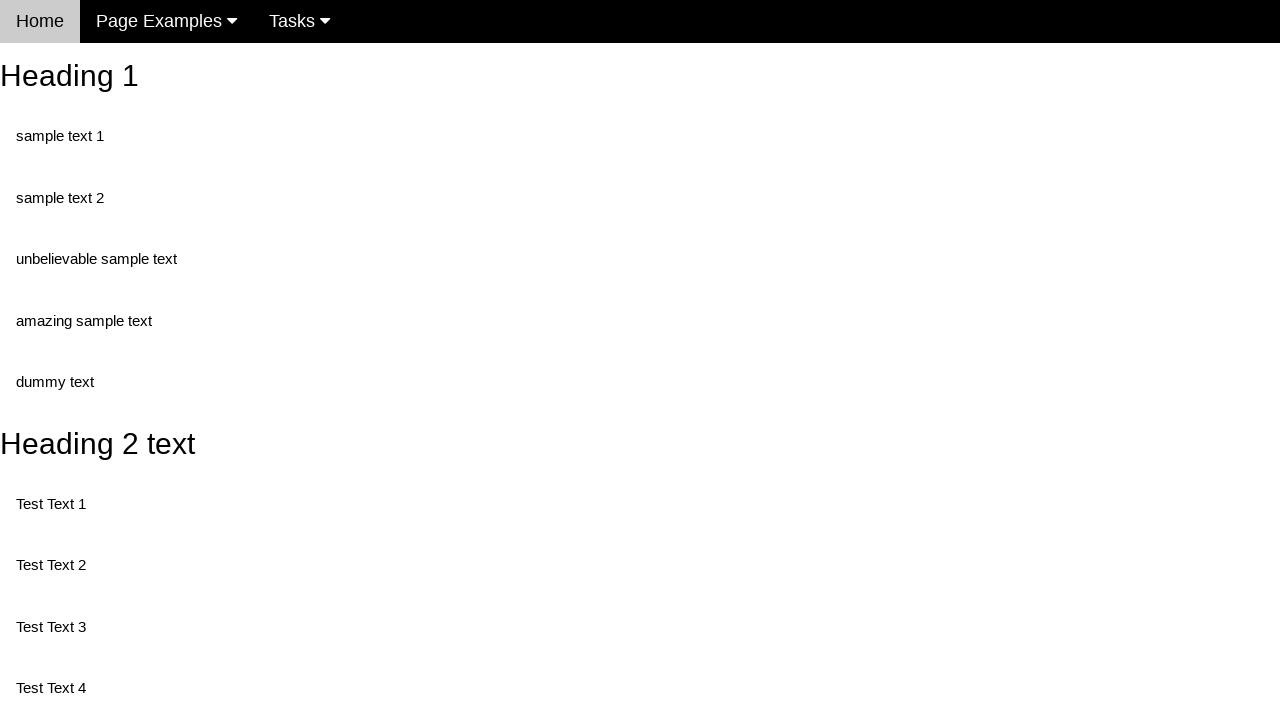

Retrieved text content from element at index 0: 'Test Text 1'
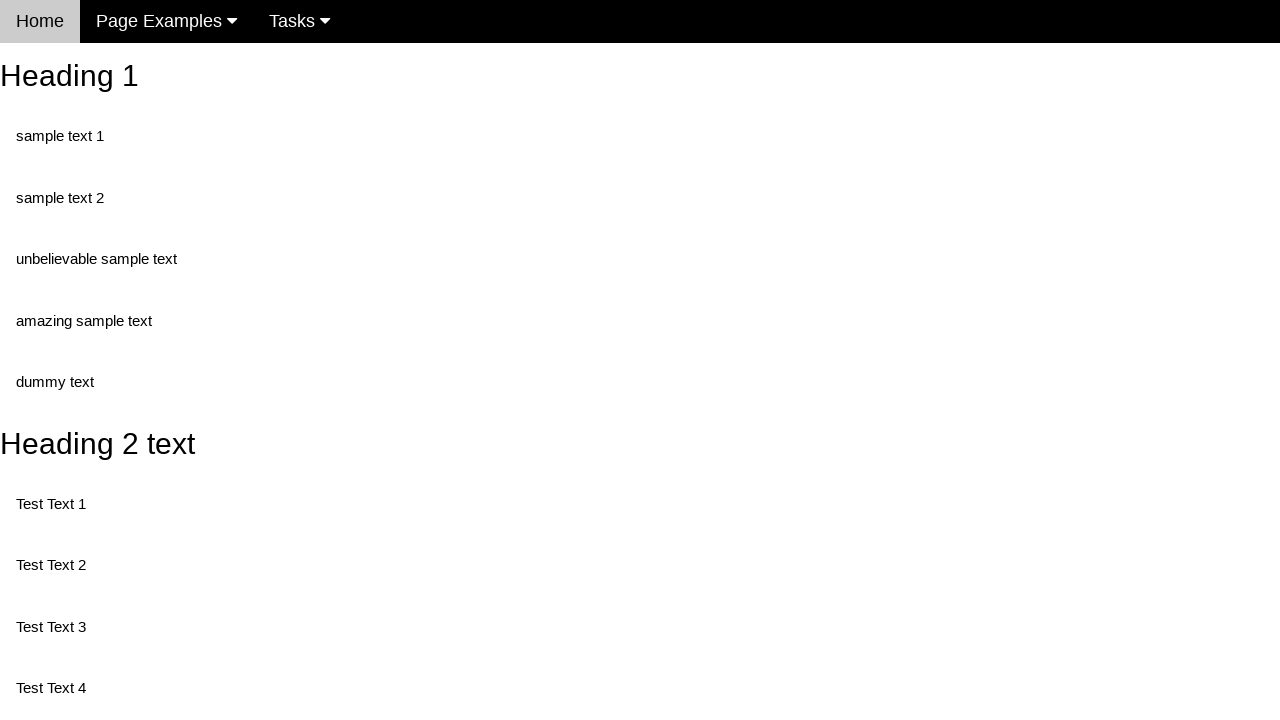

Retrieved text content from element at index 1: 'Test Text 3'
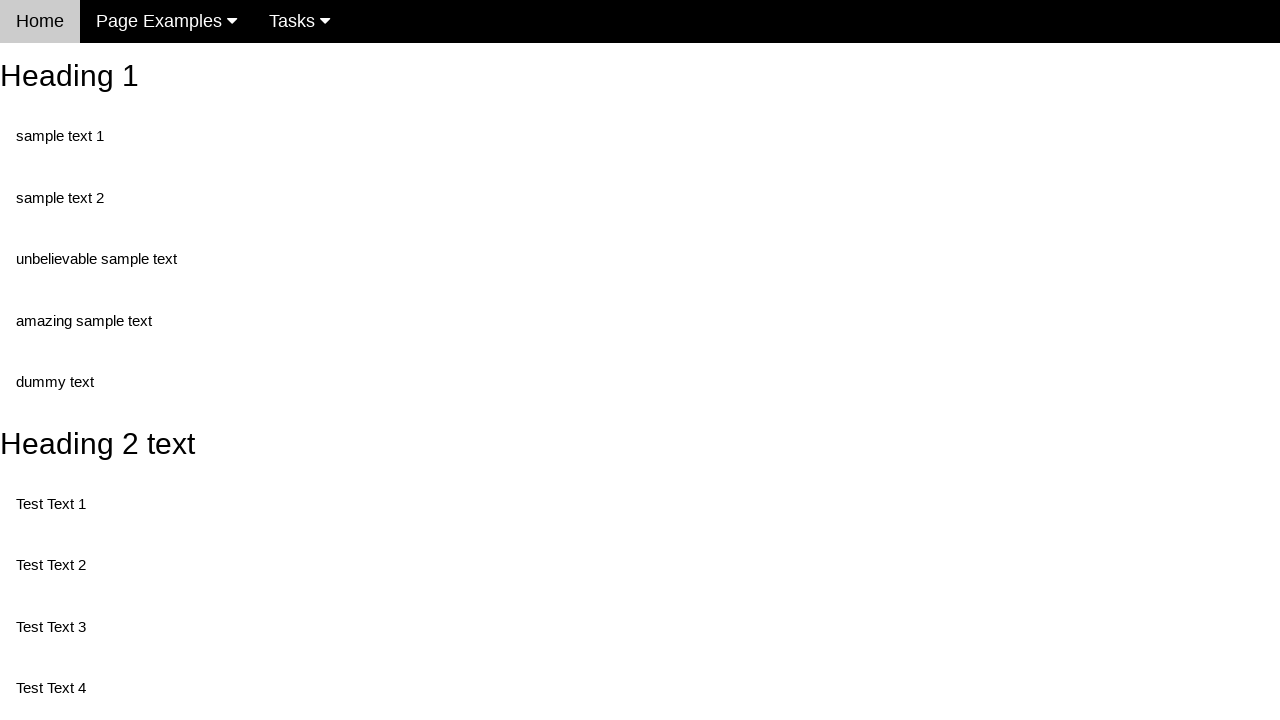

Retrieved text content from element at index 2: 'Test Text 4'
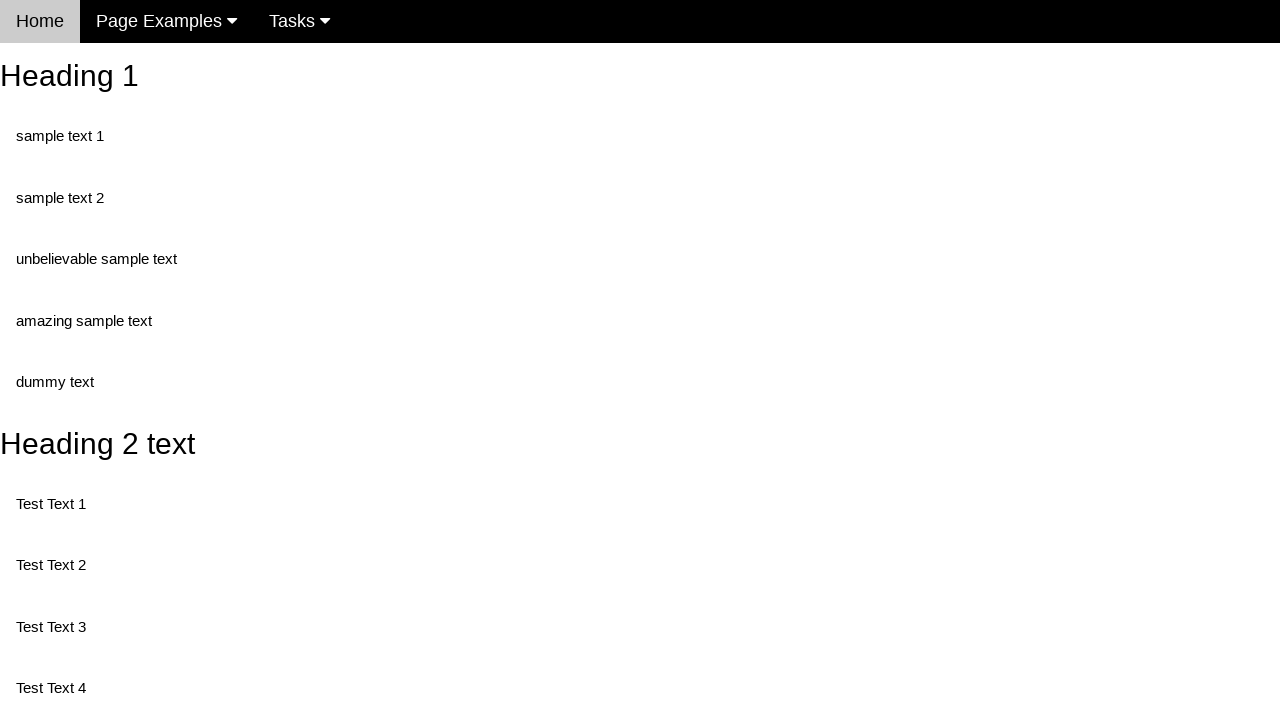

Retrieved text content from element at index 3: 'Test Text 5'
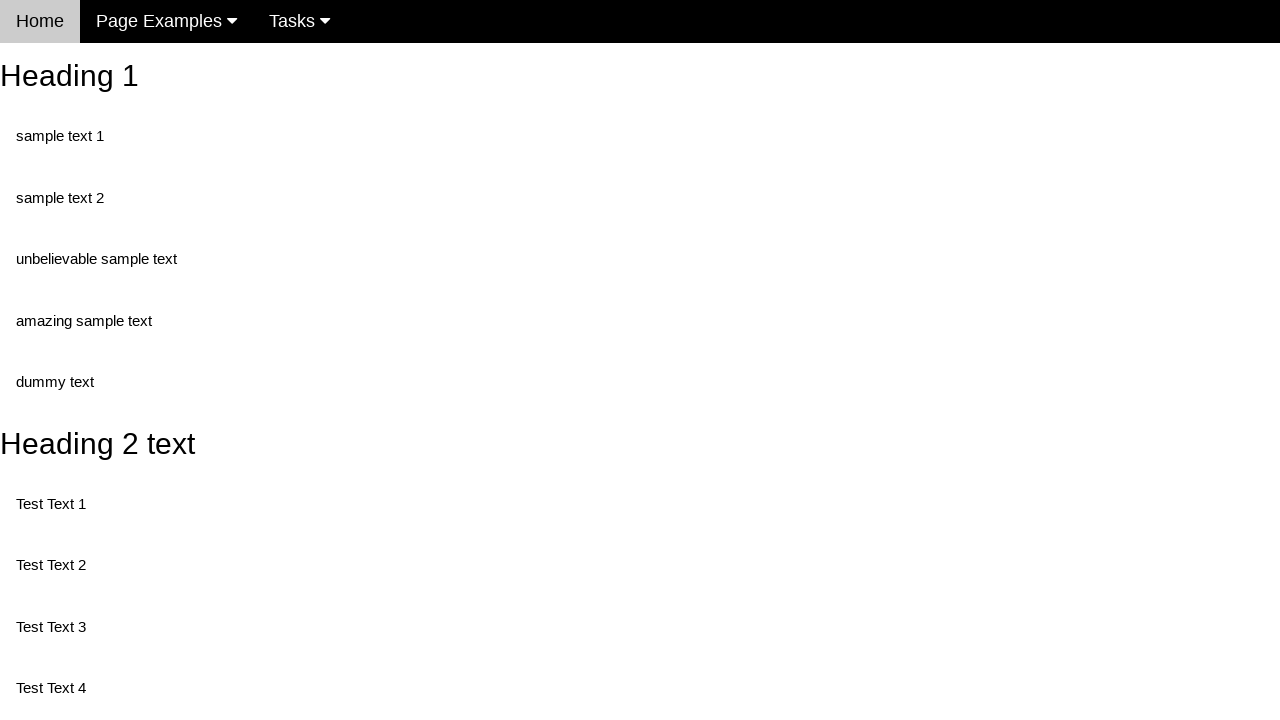

Retrieved text content from element at index 4: 'Test Text 6'
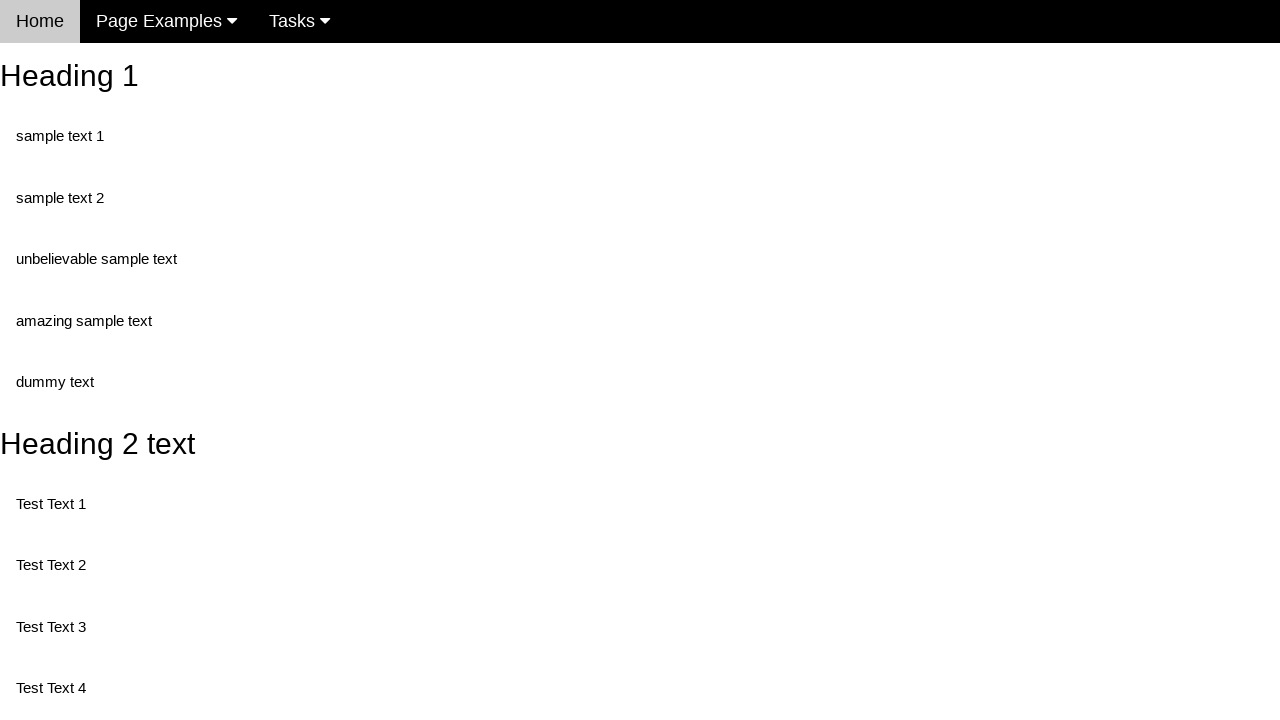

Retrieved text content from third element (index 2): 'Test Text 4'
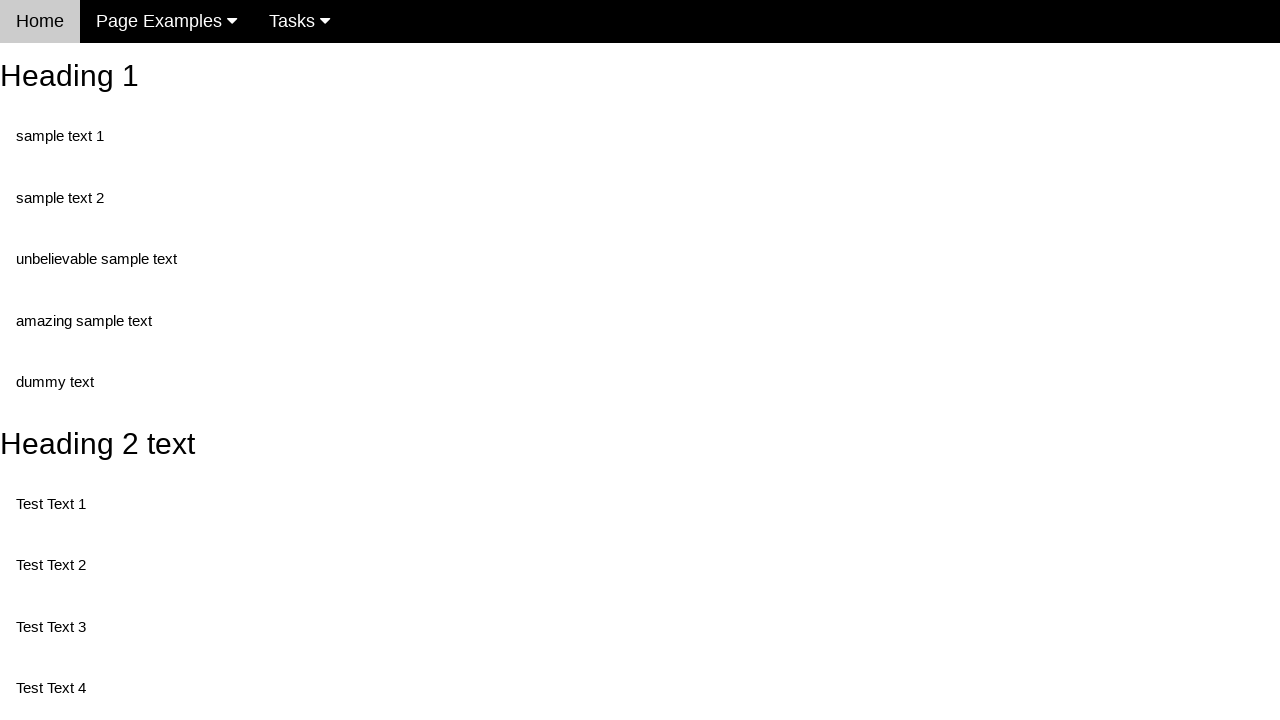

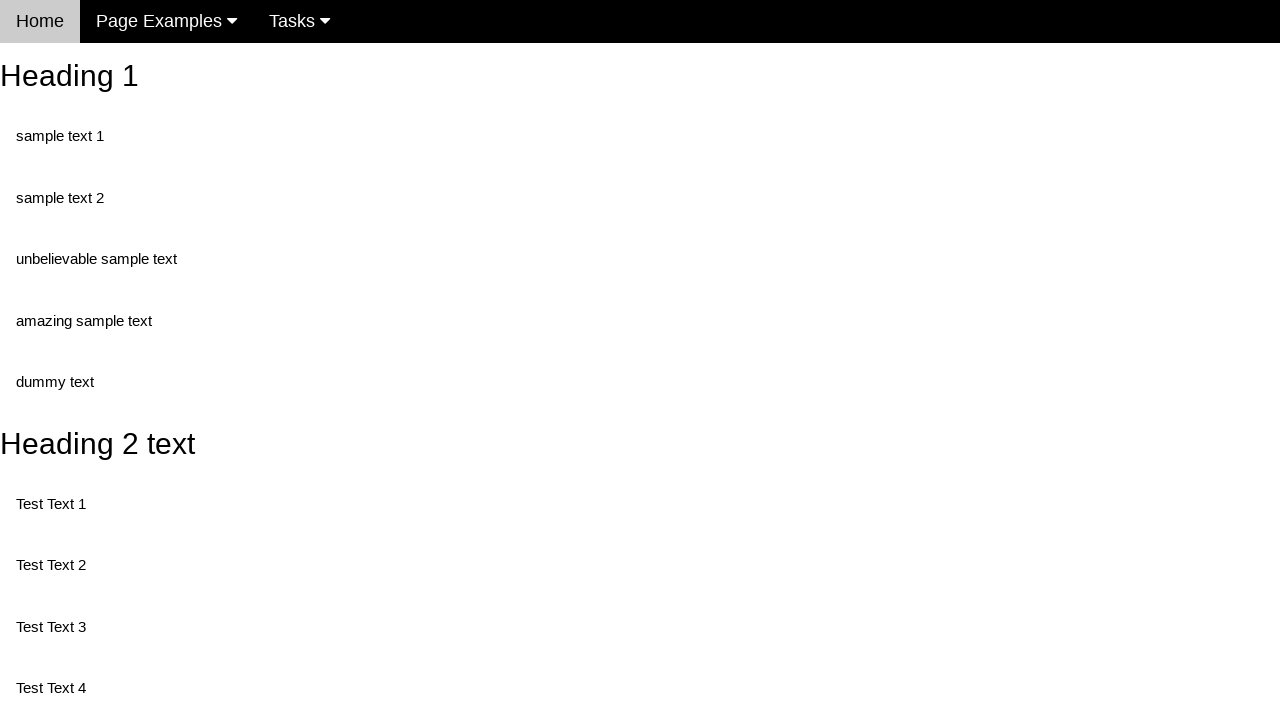